Navigates to Hepsiburada e-commerce site and verifies that navigation links are present and accessible

Starting URL: https://www.hepsiburada.com/

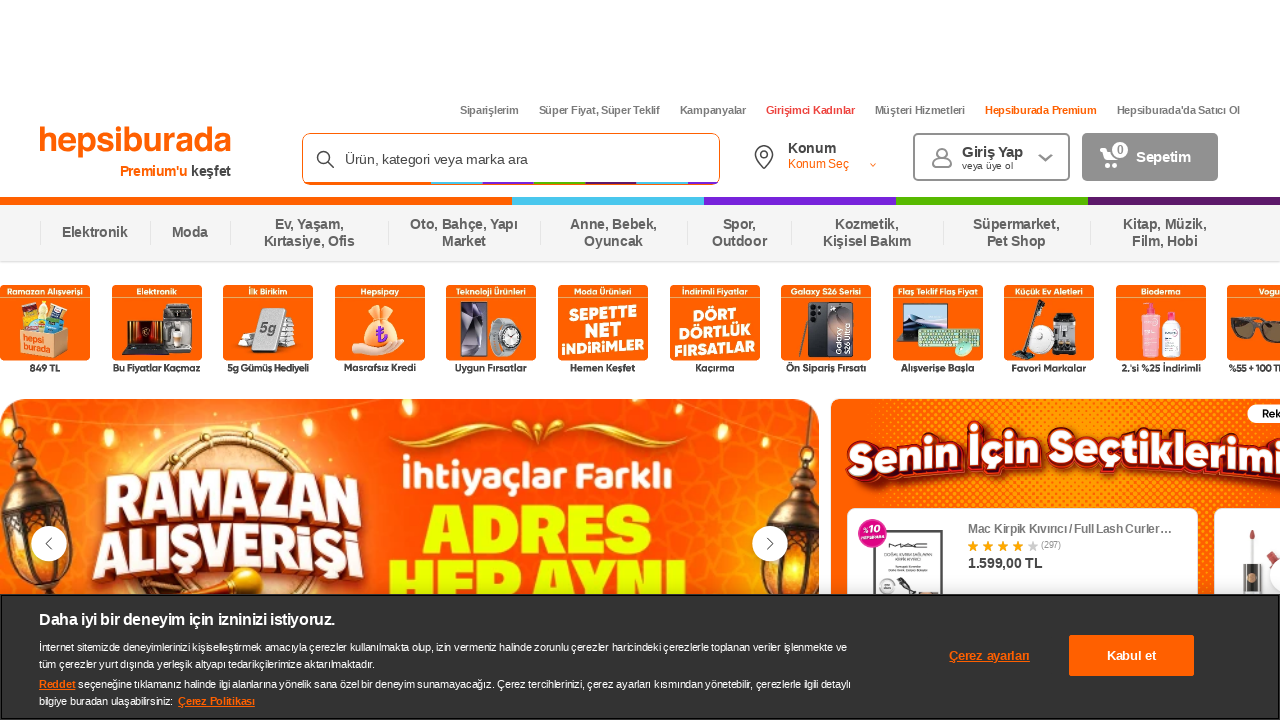

Waited for 'Siparişlerim' (My Orders) link to be present on Hepsiburada homepage
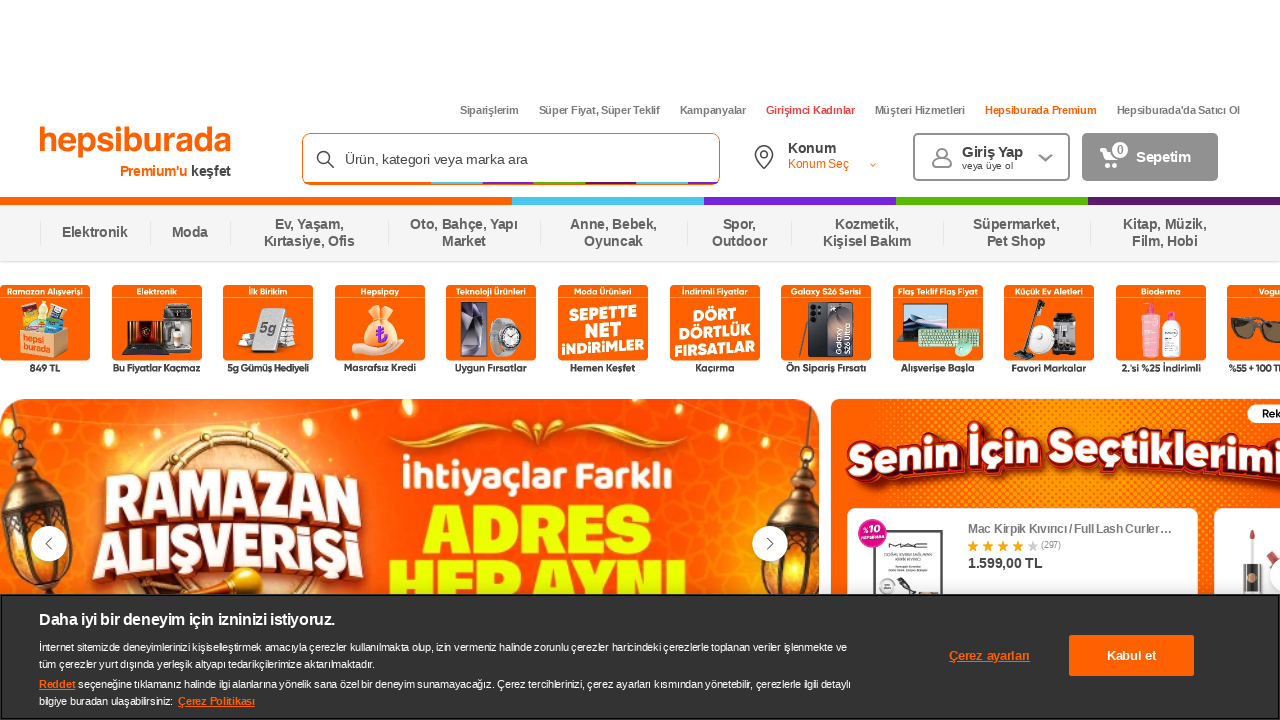

Waited for 'Süper Fiyat' (Super Price) link to be present on Hepsiburada homepage
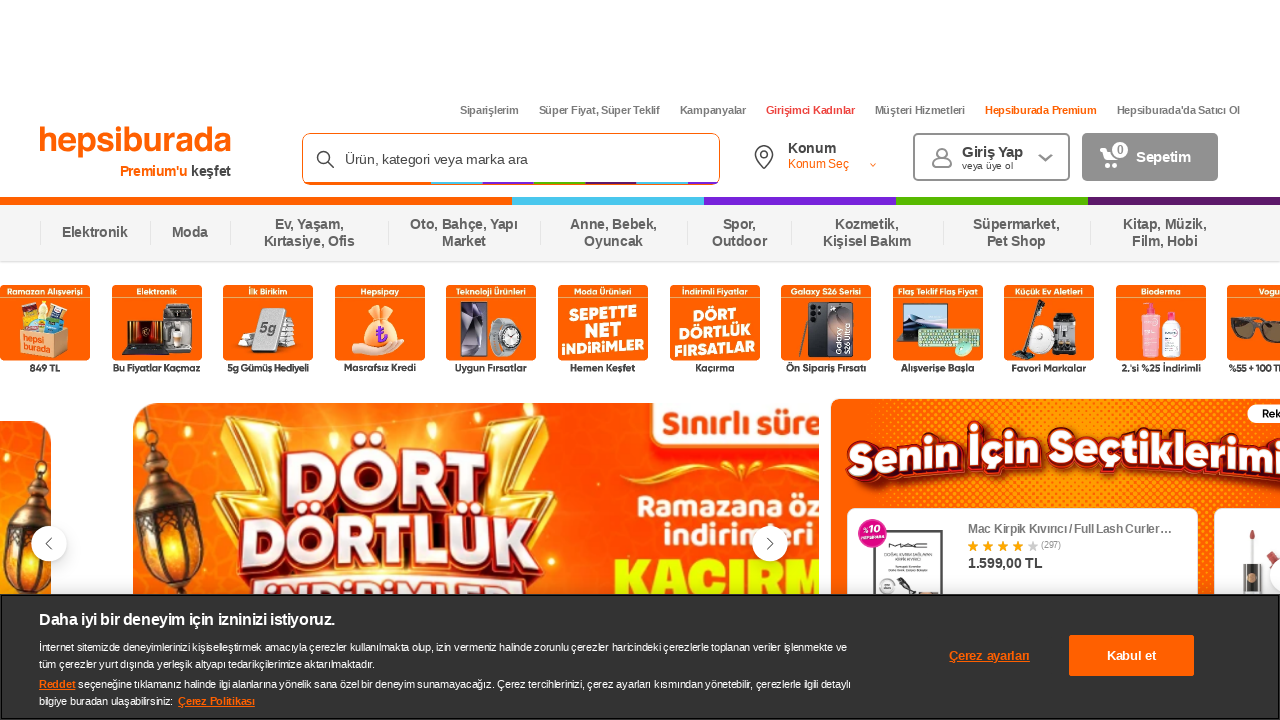

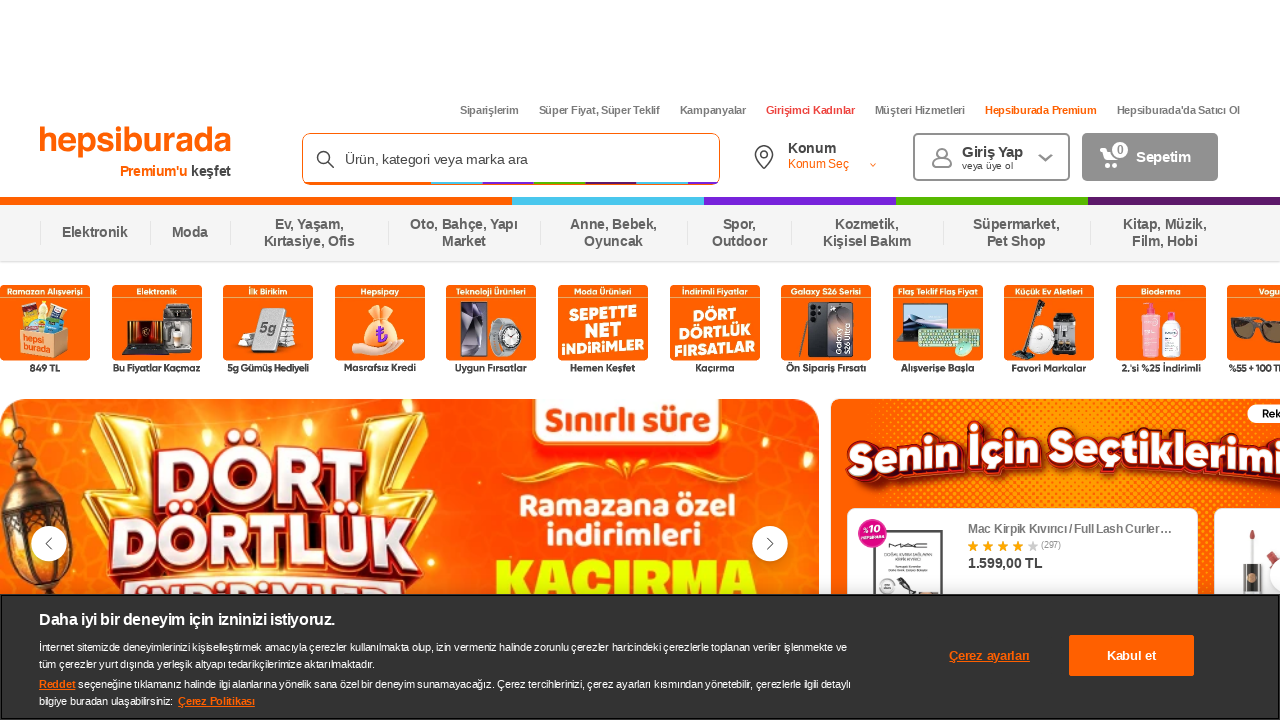